Tests the TodoMVC application by adding two todo items, marking them as completed, and clearing them using the "Clear completed" button.

Starting URL: https://demo.playwright.dev/todomvc/#/

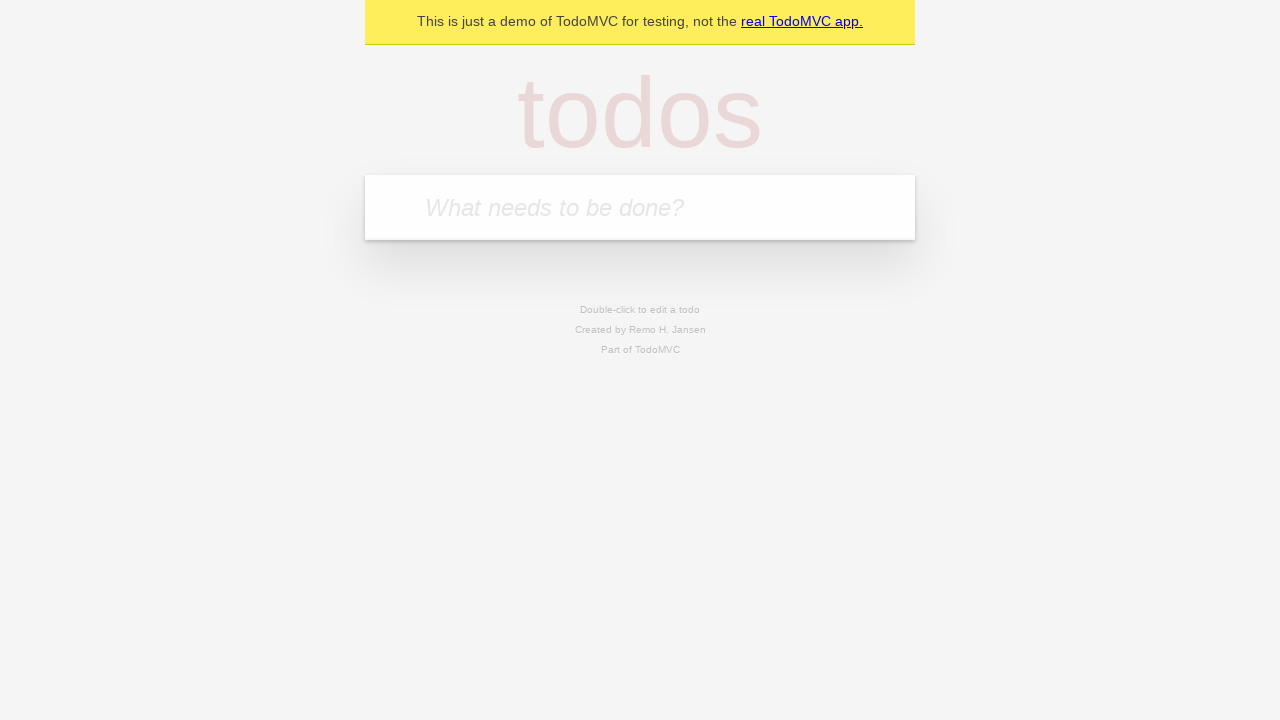

Clicked on the todo input textbox at (640, 207) on internal:role=textbox[name="What needs to be done?"i]
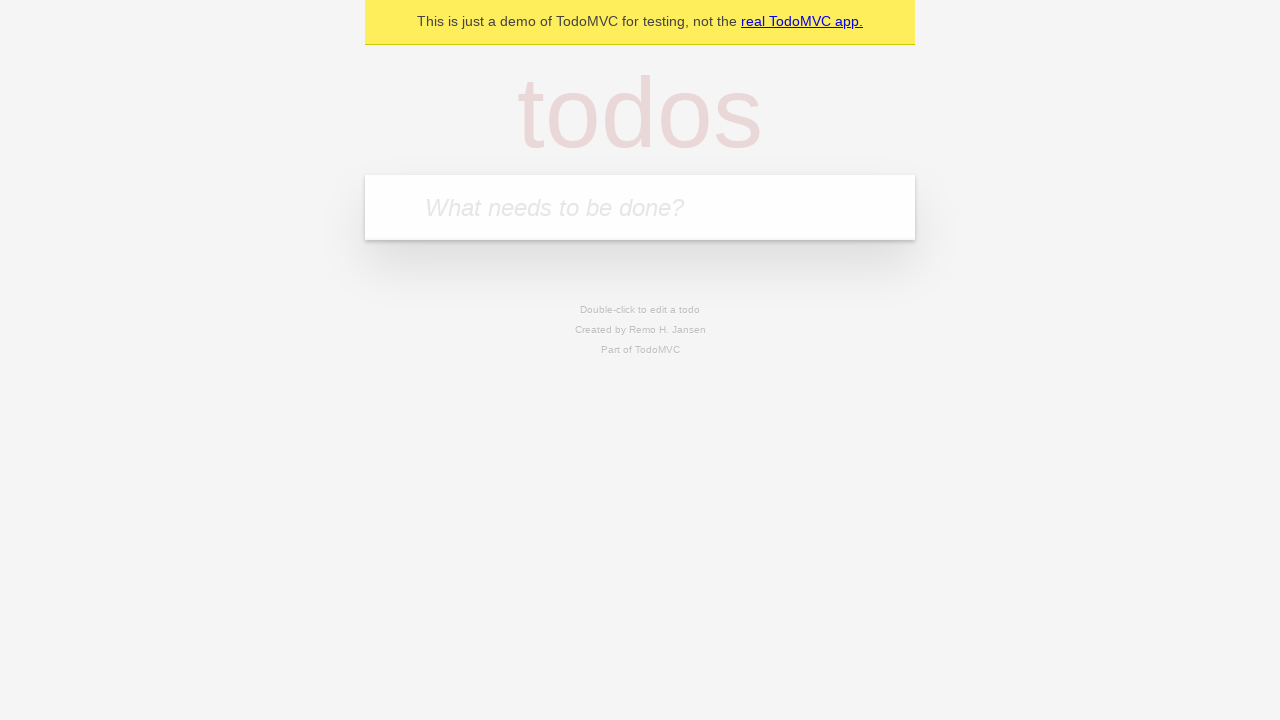

Filled first todo item with 'Saturday holiday' on internal:role=textbox[name="What needs to be done?"i]
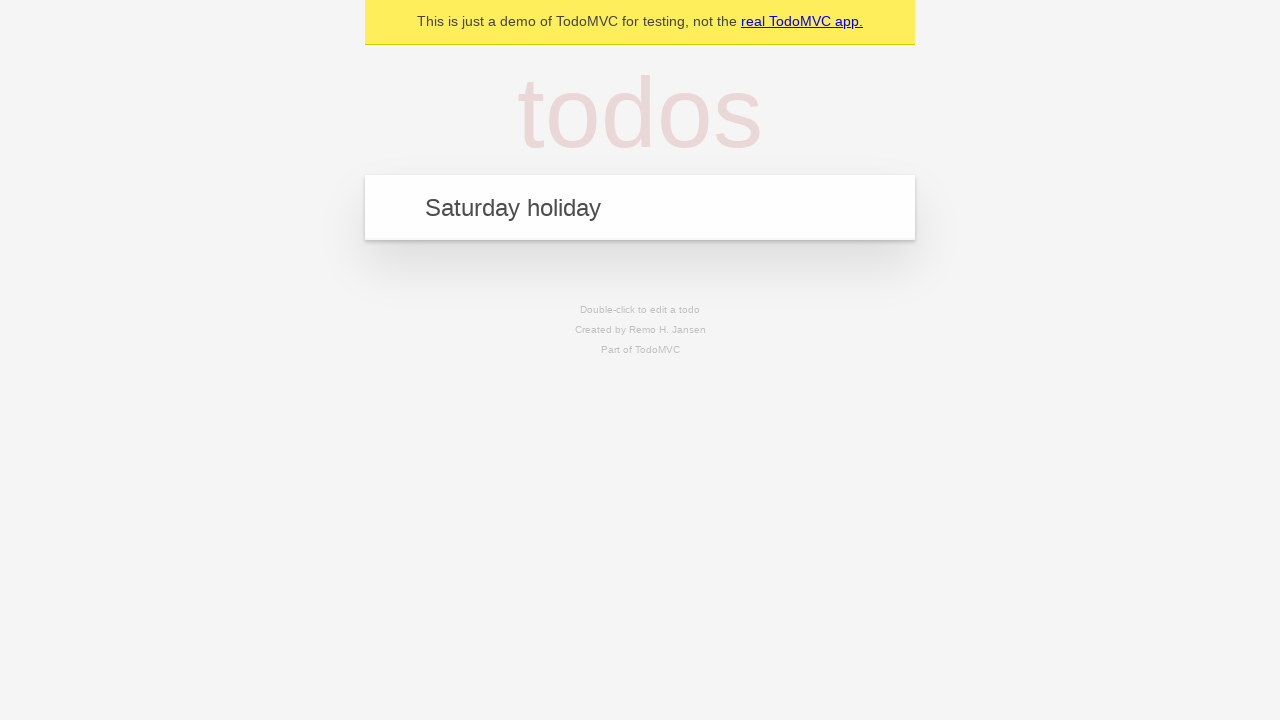

Submitted first todo item by pressing Enter on internal:role=textbox[name="What needs to be done?"i]
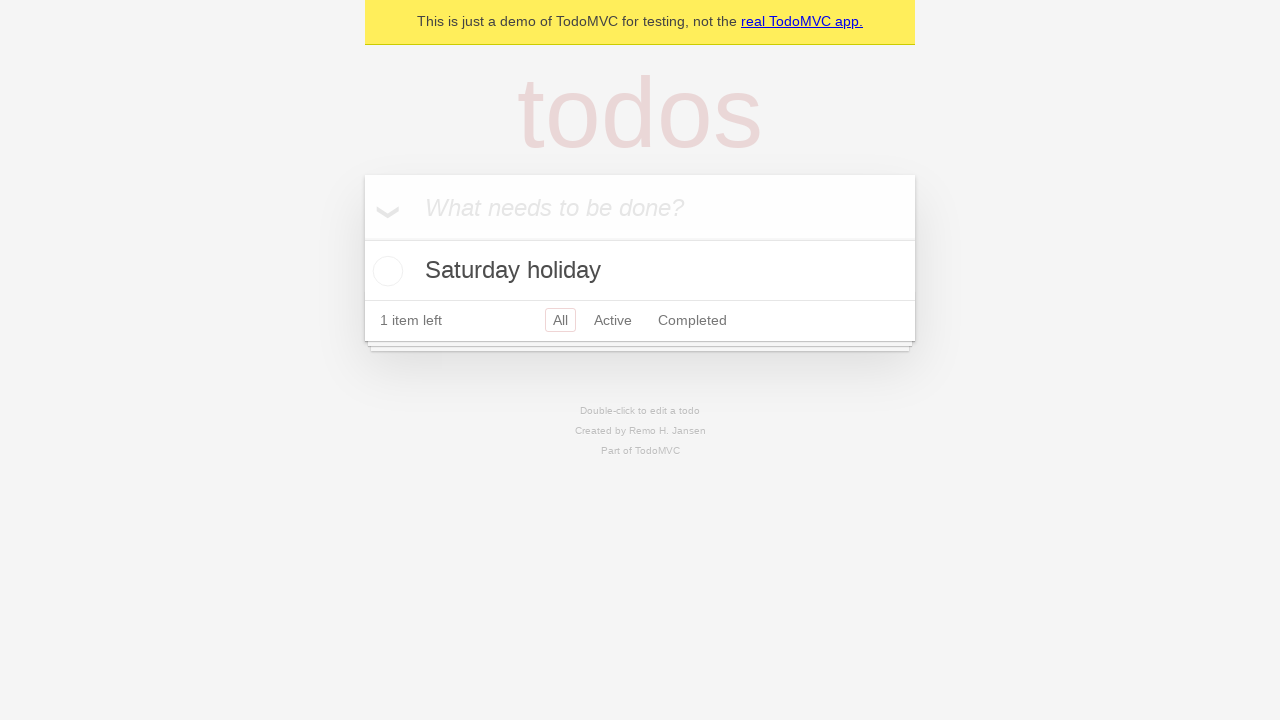

Filled second todo item with 'Complete Assignment' on internal:role=textbox[name="What needs to be done?"i]
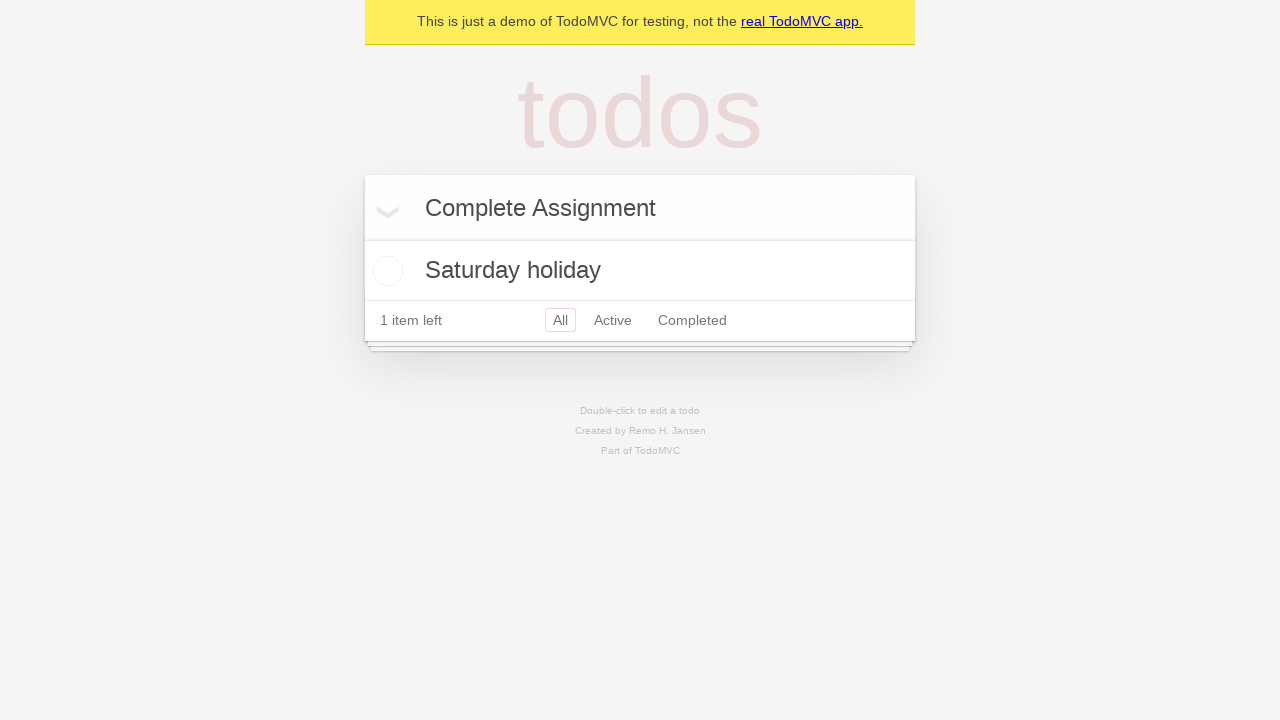

Submitted second todo item by pressing Enter on internal:role=textbox[name="What needs to be done?"i]
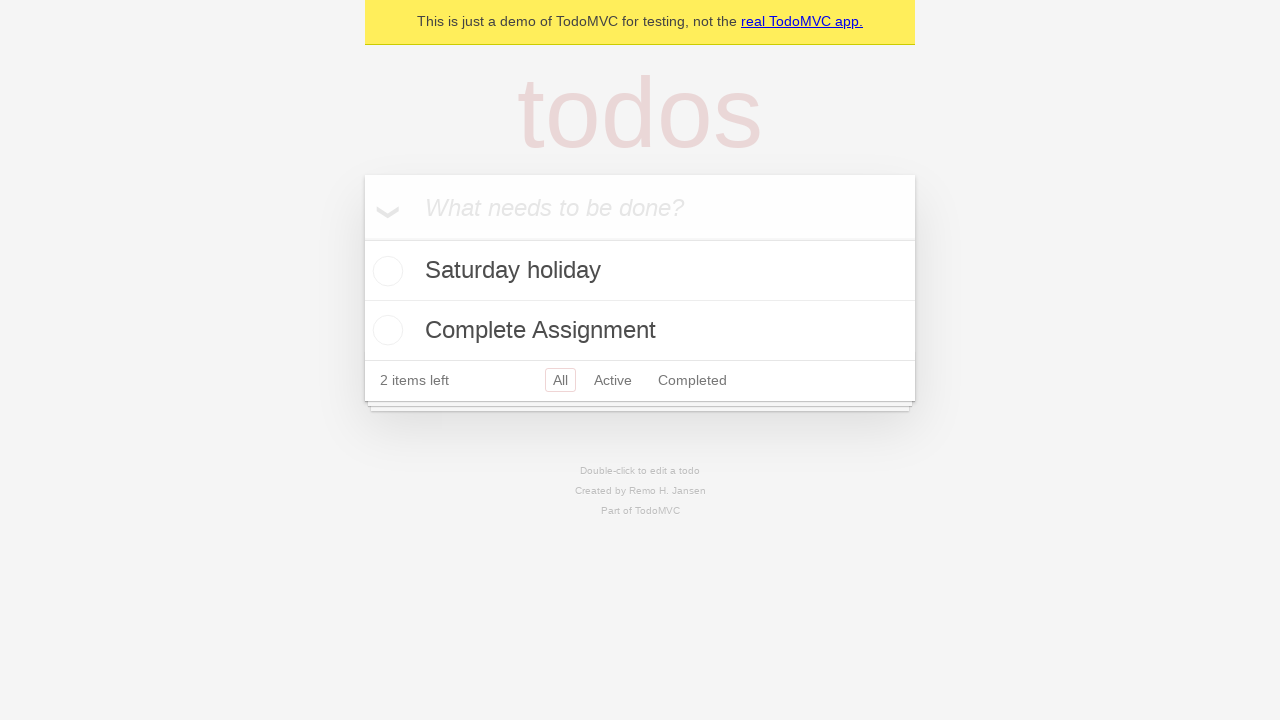

Marked first todo item 'Saturday holiday' as completed at (385, 271) on internal:role=listitem >> internal:has-text="Saturday holiday"i >> internal:labe
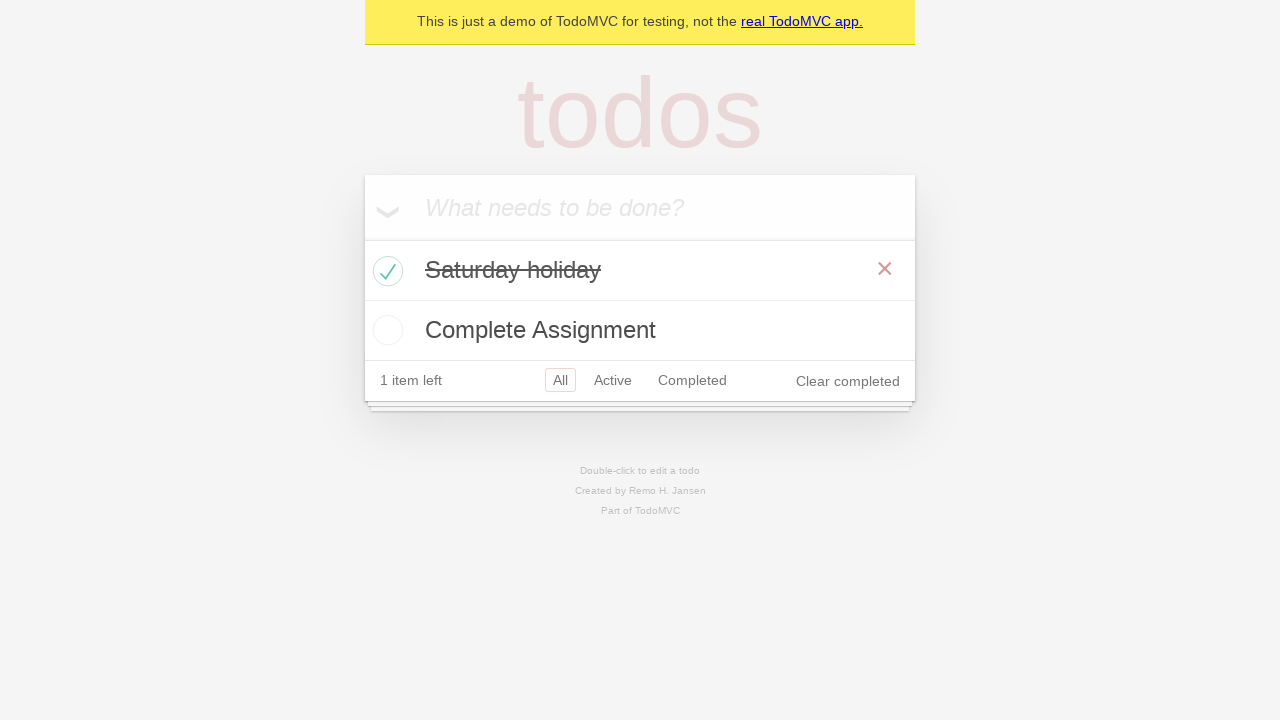

Clicked 'Clear completed' button to remove first todo item at (848, 381) on internal:role=button[name="Clear completed"i]
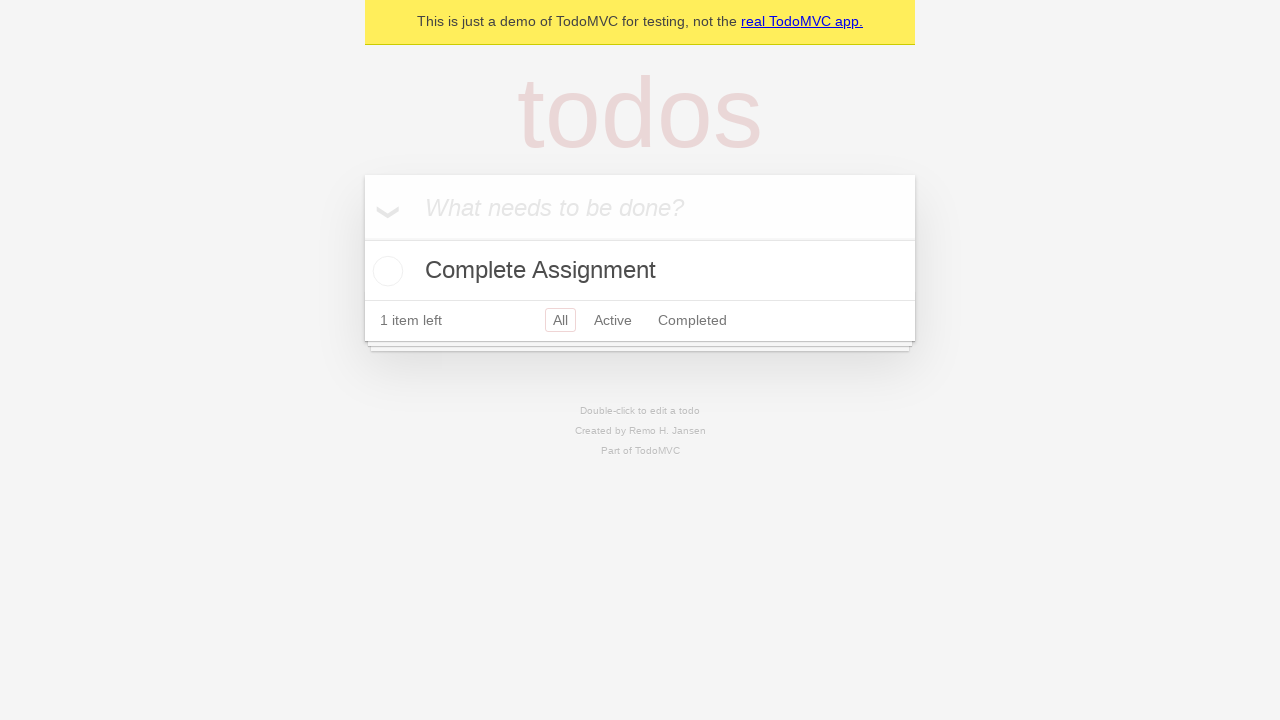

Marked second todo item 'Complete Assignment' as completed at (385, 271) on internal:role=checkbox[name="Toggle Todo"i]
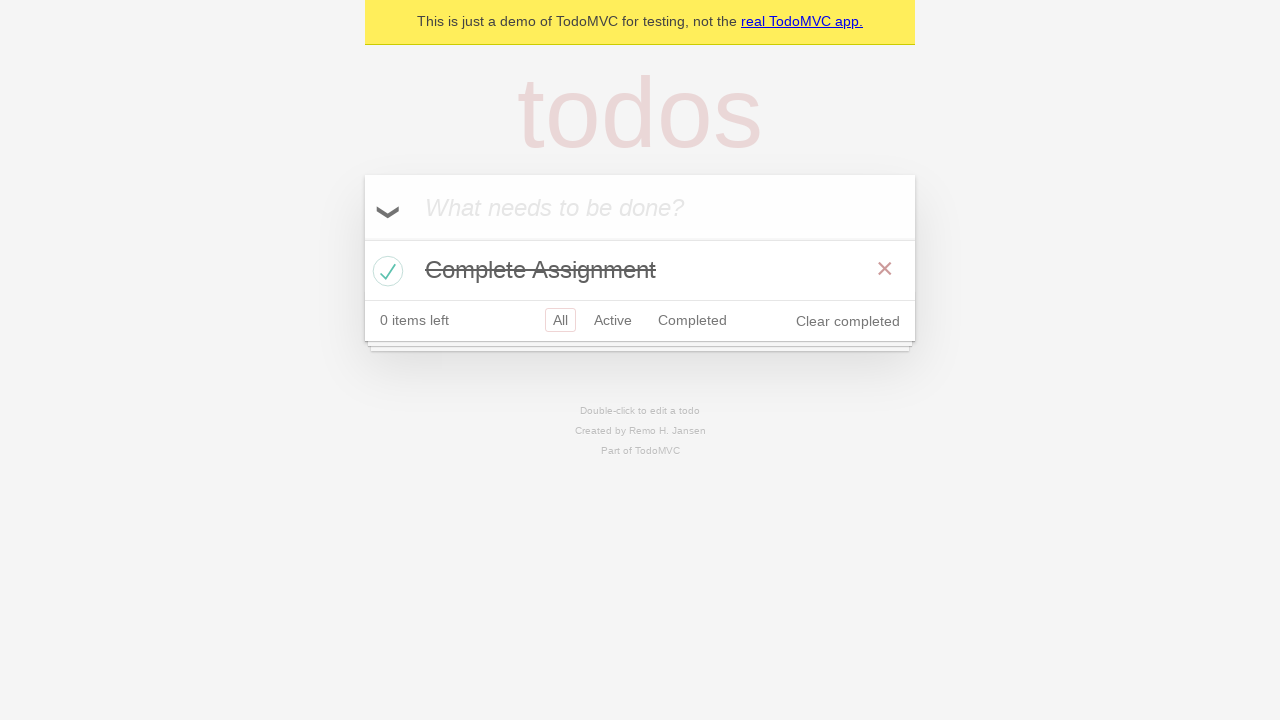

Clicked 'Clear completed' button to remove second todo item at (848, 321) on internal:role=button[name="Clear completed"i]
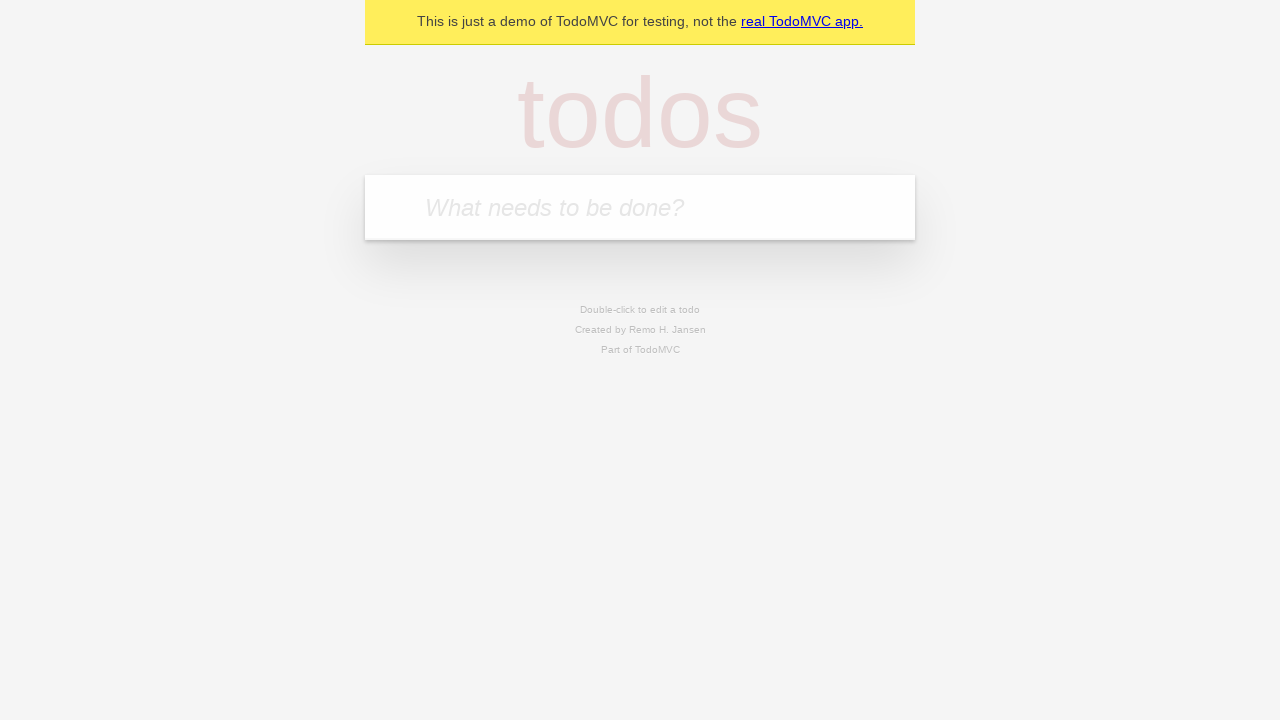

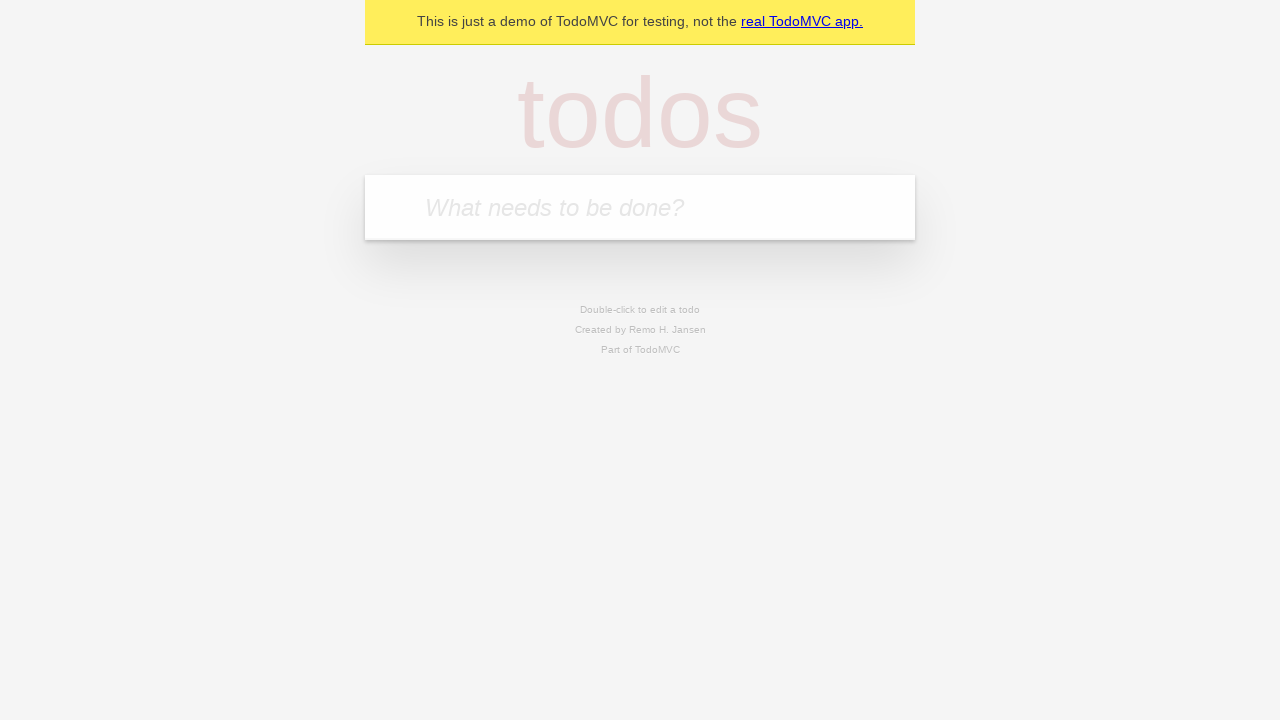